Navigates to the Demoblaze demo e-commerce site and verifies that slide images and other images are present on the page

Starting URL: https://www.demoblaze.com/

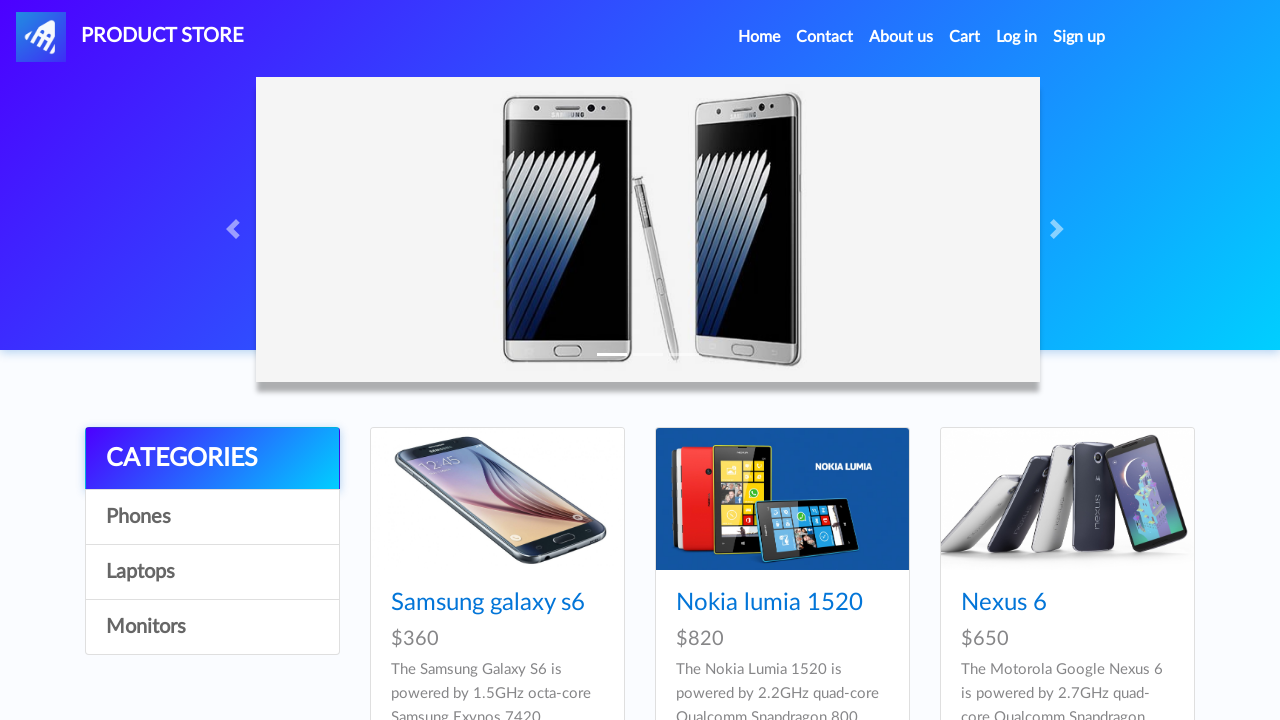

Waited for slide images to load on Demoblaze homepage
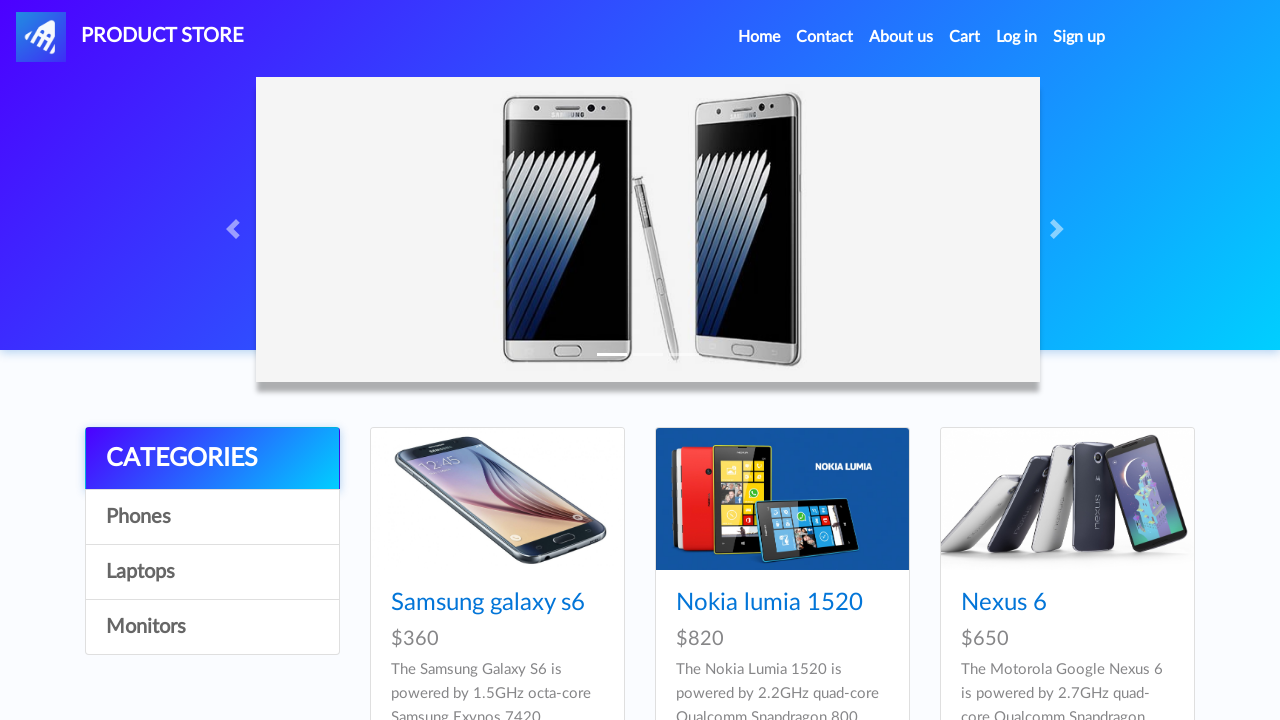

Verified that images are present on the page
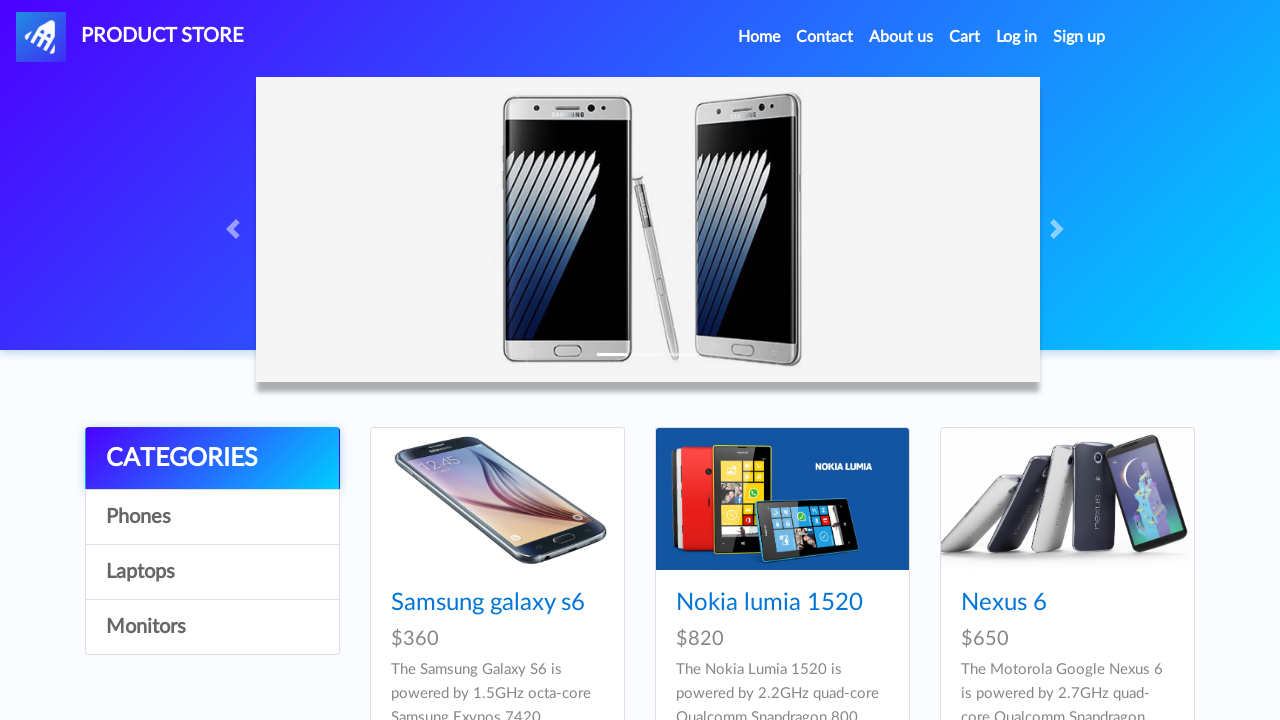

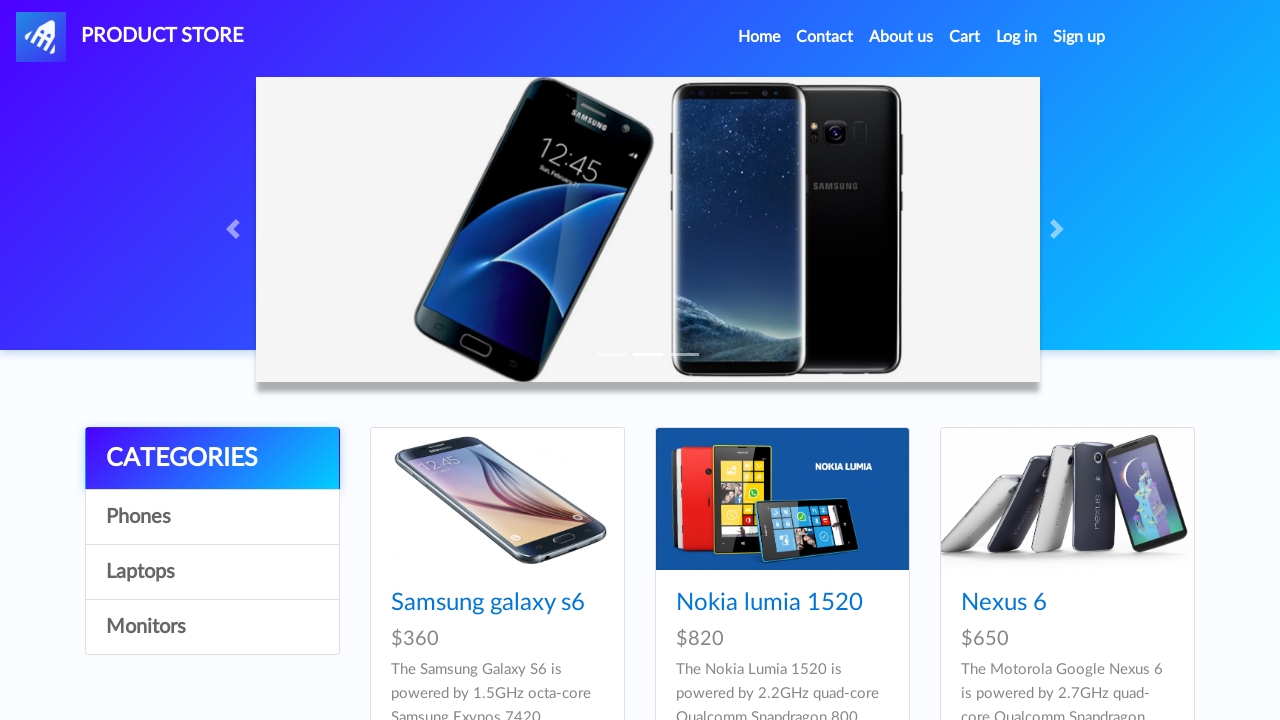